Tests browser window handling by clicking a link that opens a new tab, switching to the new window, and verifying the page loaded correctly

Starting URL: https://opensource-demo.orangehrmlive.com/web/index.php/auth/login

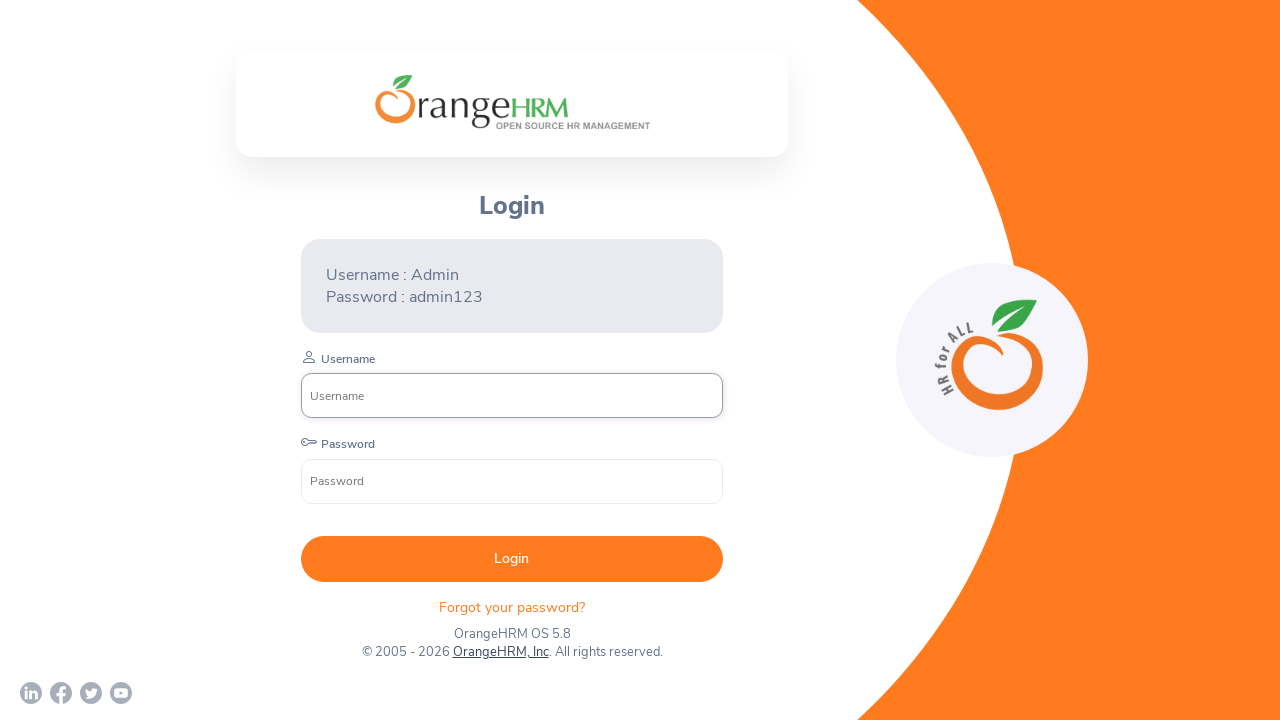

Waited for page to load (networkidle)
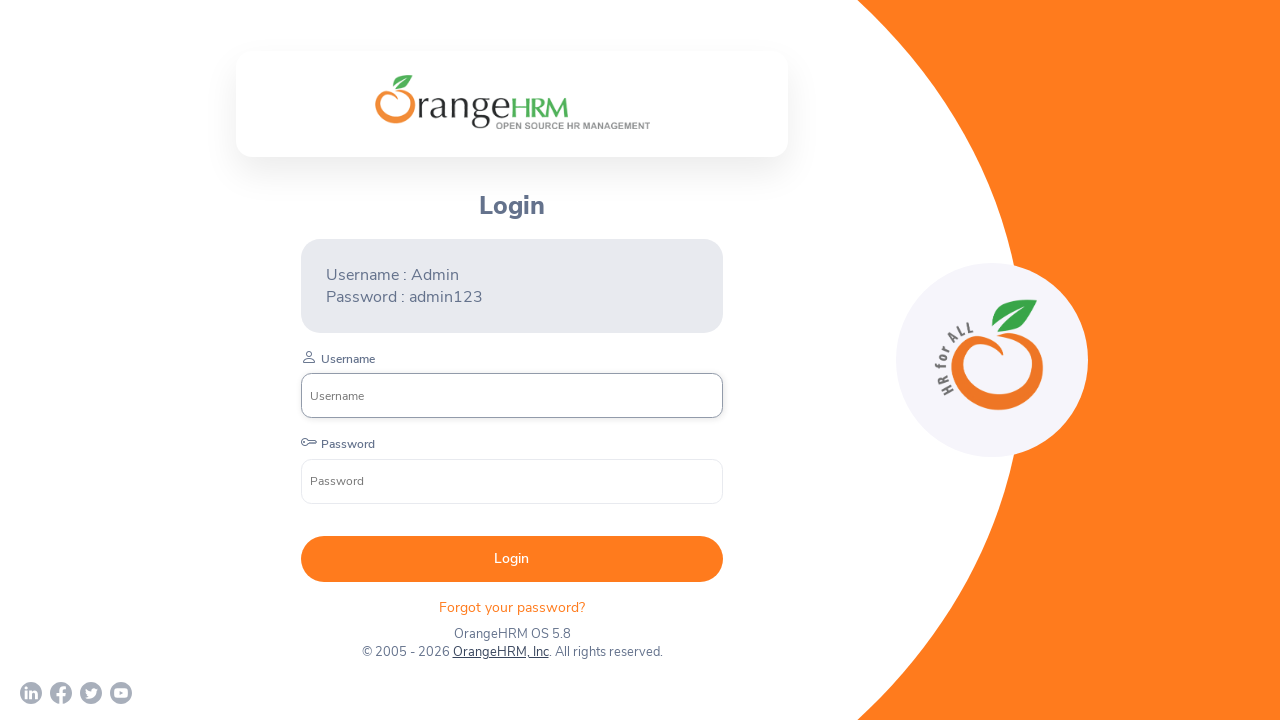

Clicked 'OrangeHRM, Inc' link to open new tab at (500, 652) on xpath=//a[normalize-space()='OrangeHRM, Inc']
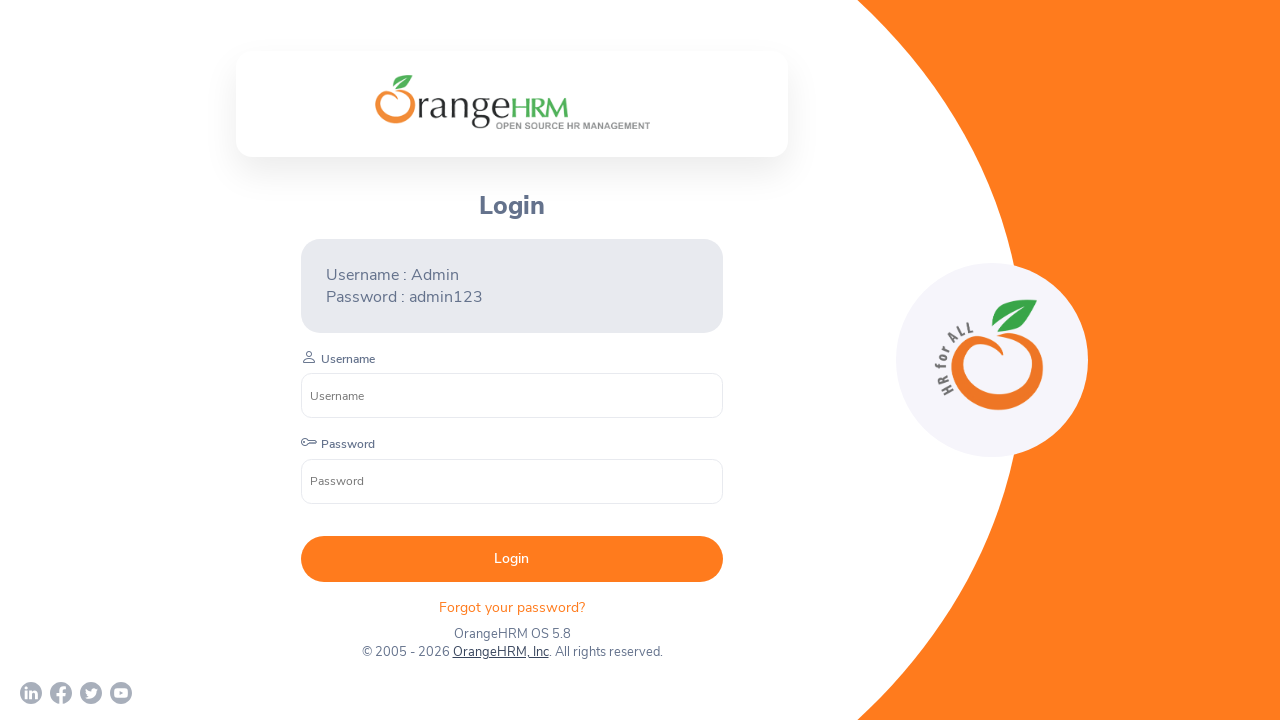

Captured new page/tab reference
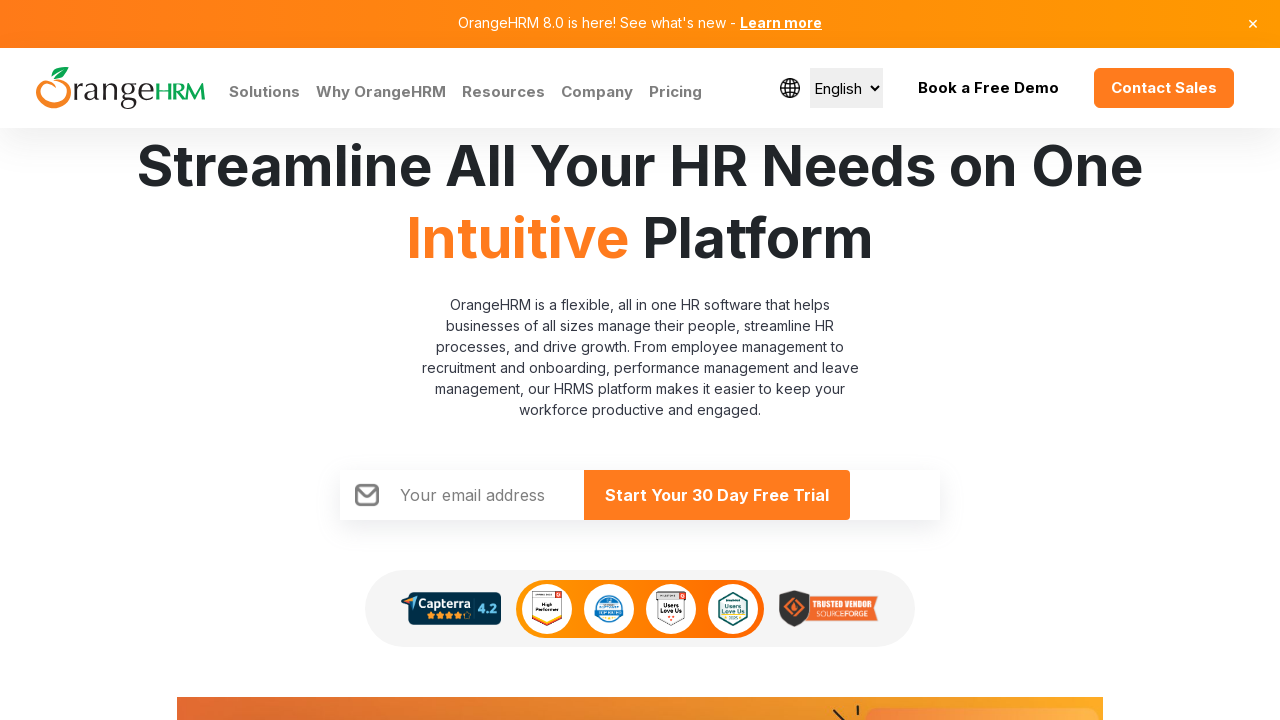

Waited for new page to load
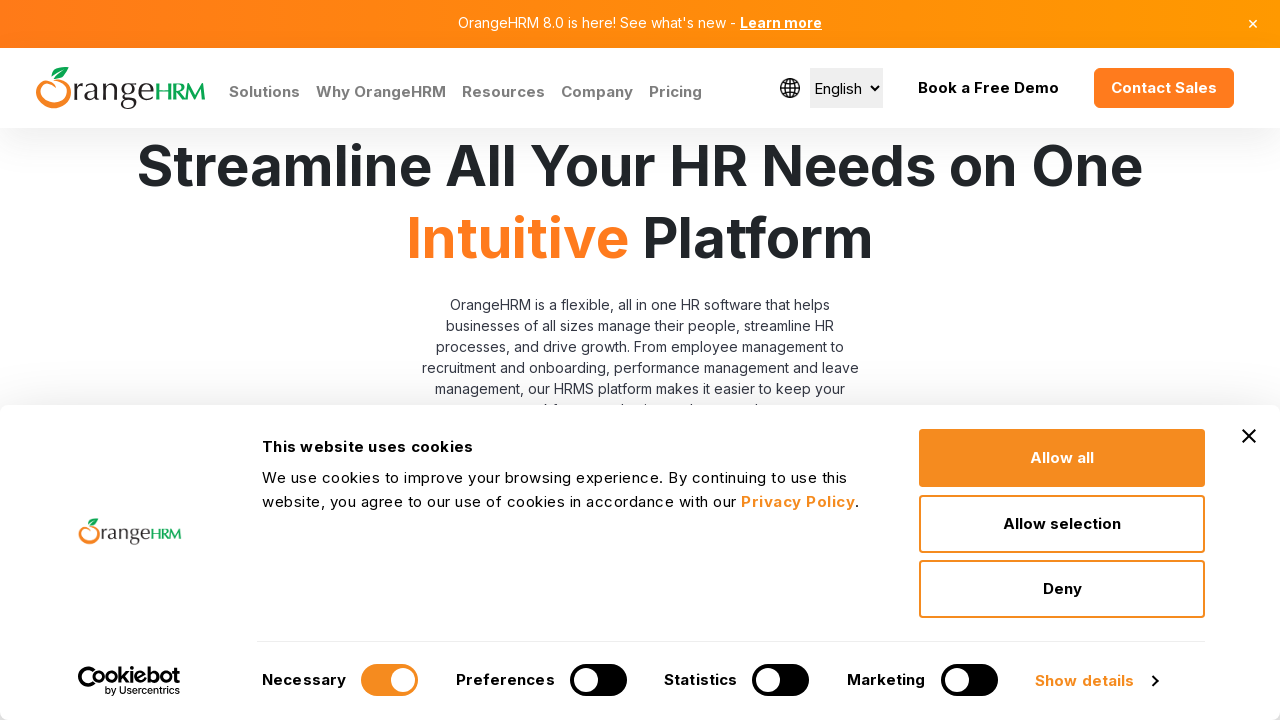

Verified new page loaded with title 'Human Resources Management Software | HRMS | OrangeHRM' and URL 'https://www.orangehrm.com/'
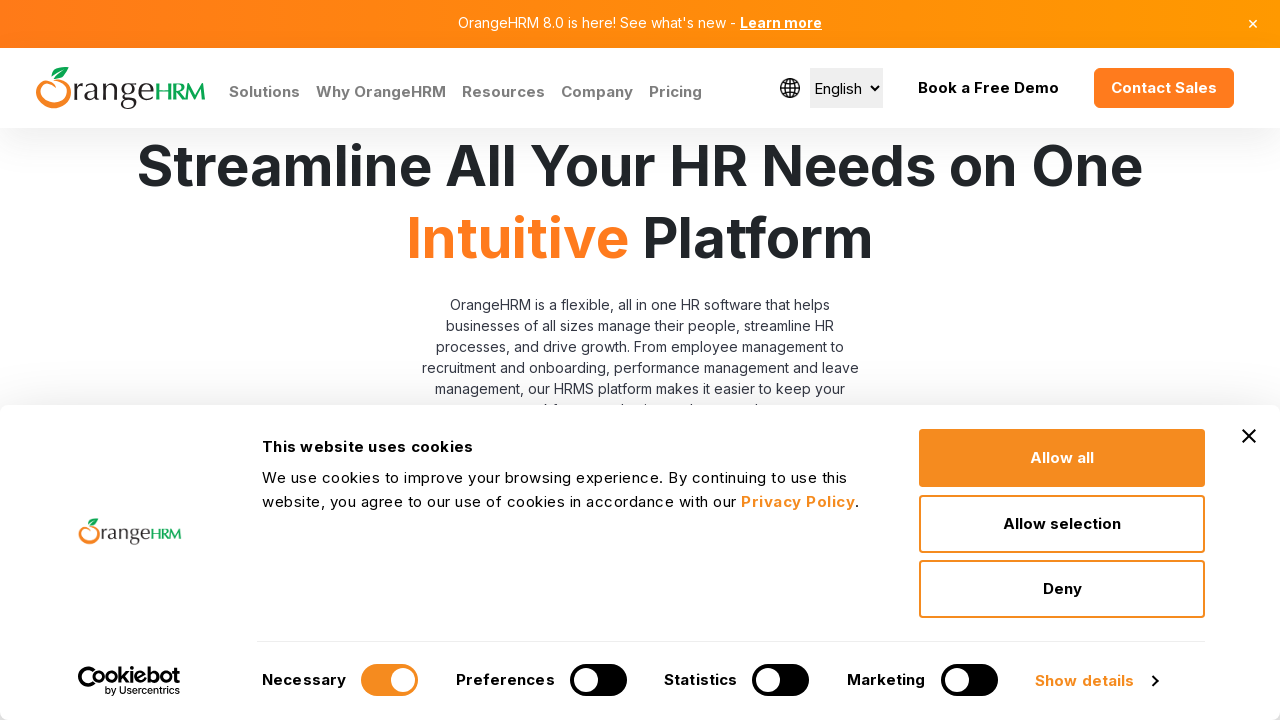

Closed new page/tab
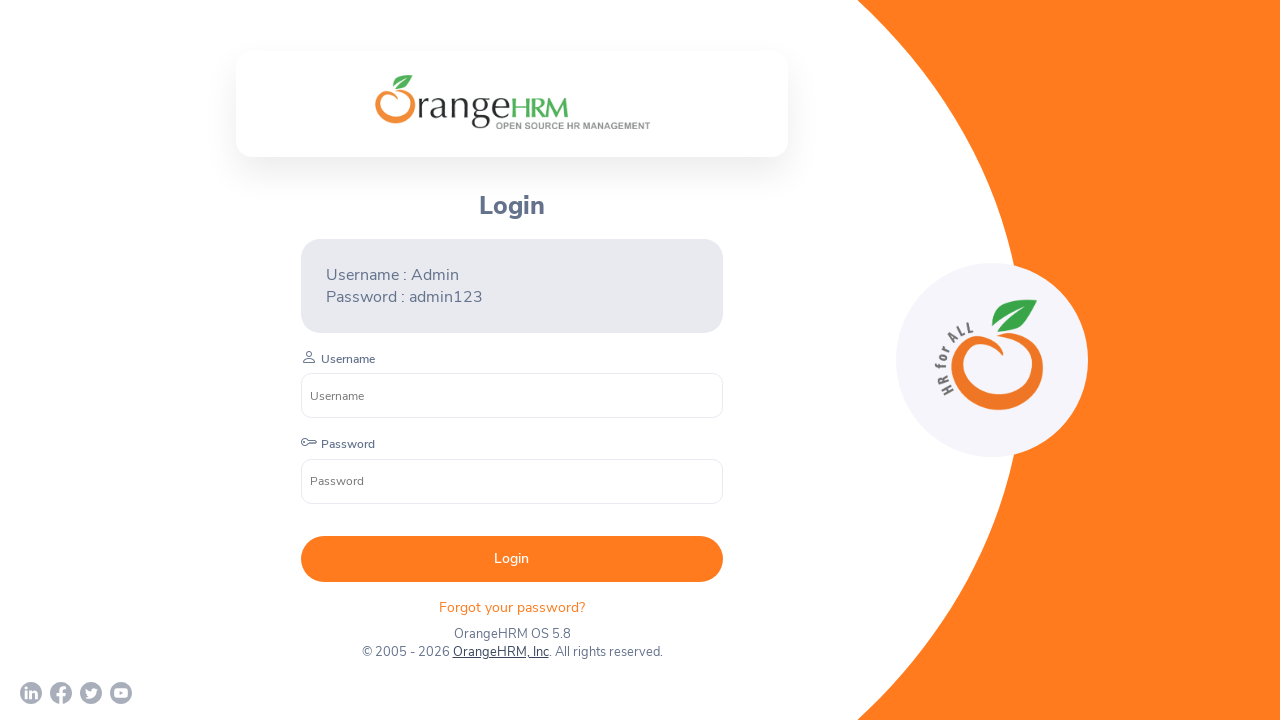

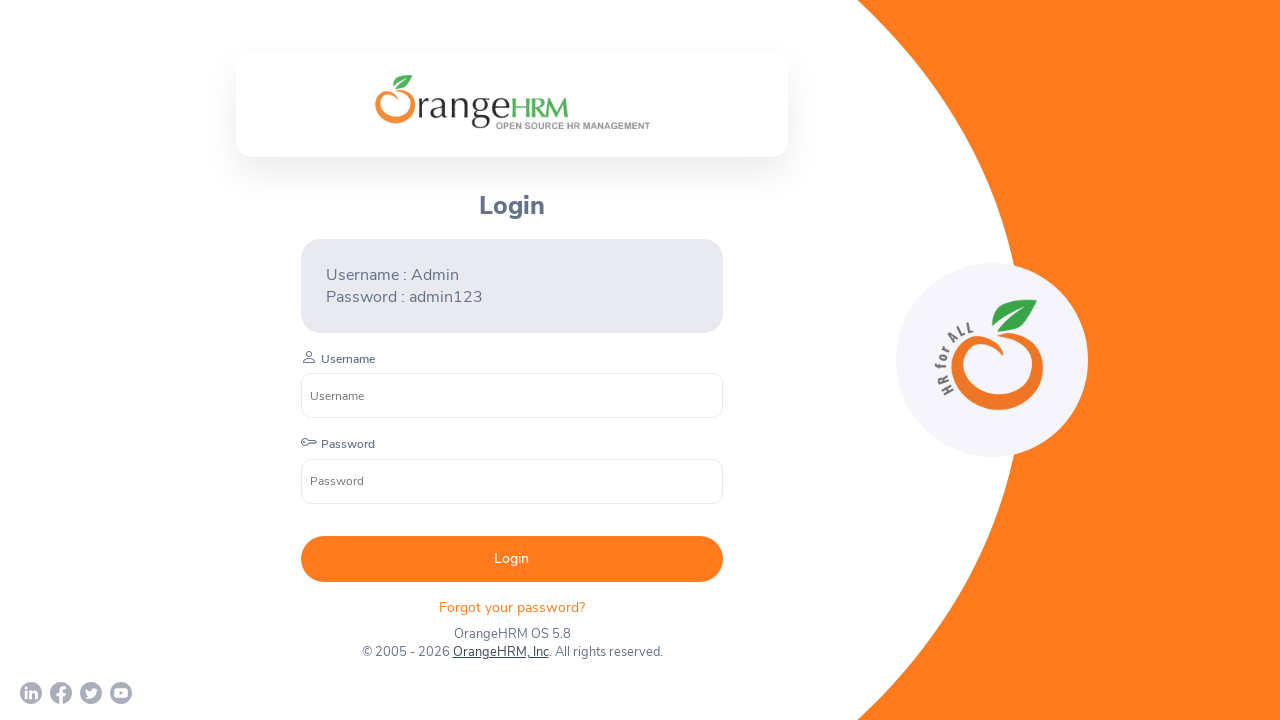